Tests window handling using a list approach to store window handles and switch between windows by index.

Starting URL: https://the-internet.herokuapp.com/windows

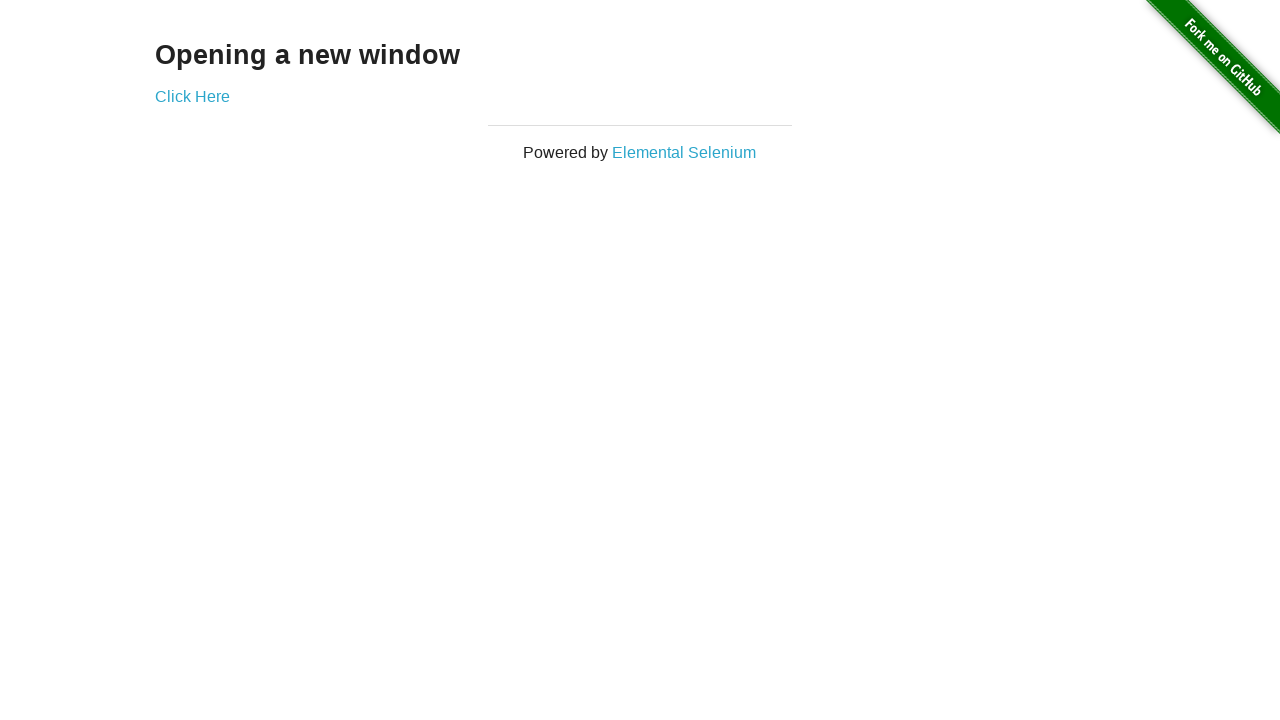

Verified heading text is 'Opening a new window'
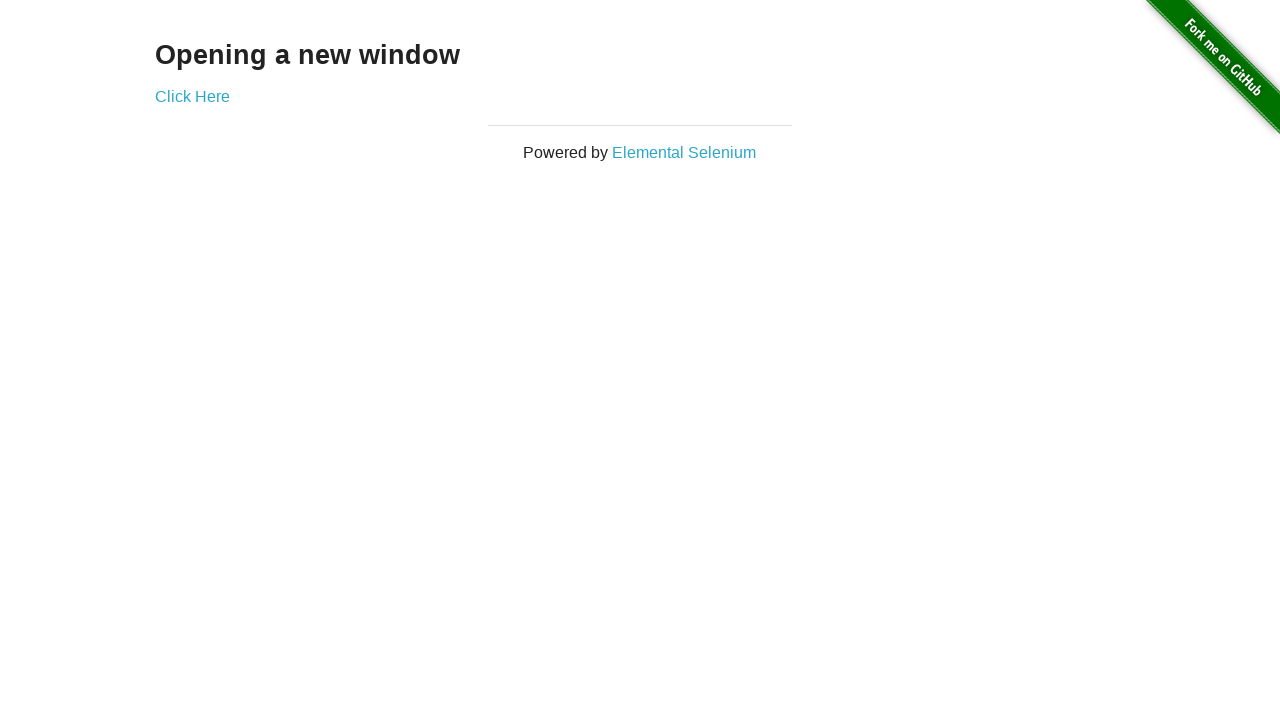

Verified first page title is 'The Internet'
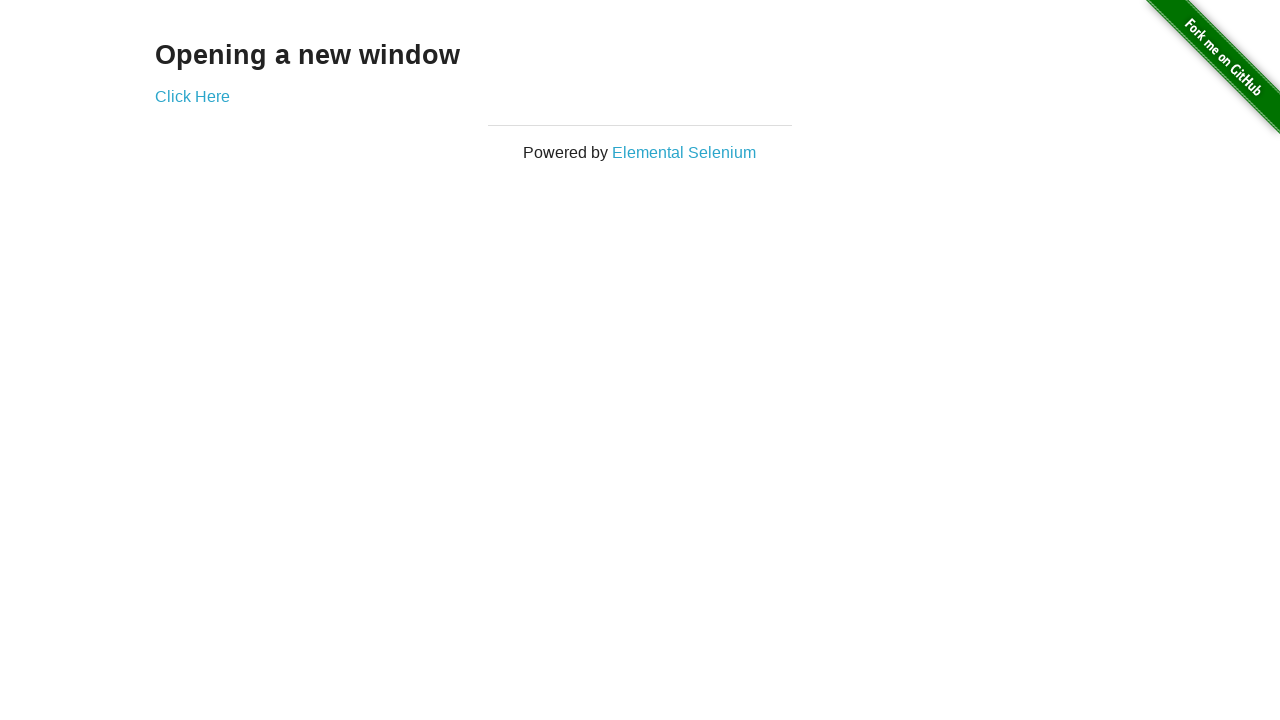

Stored first window handle in pages list
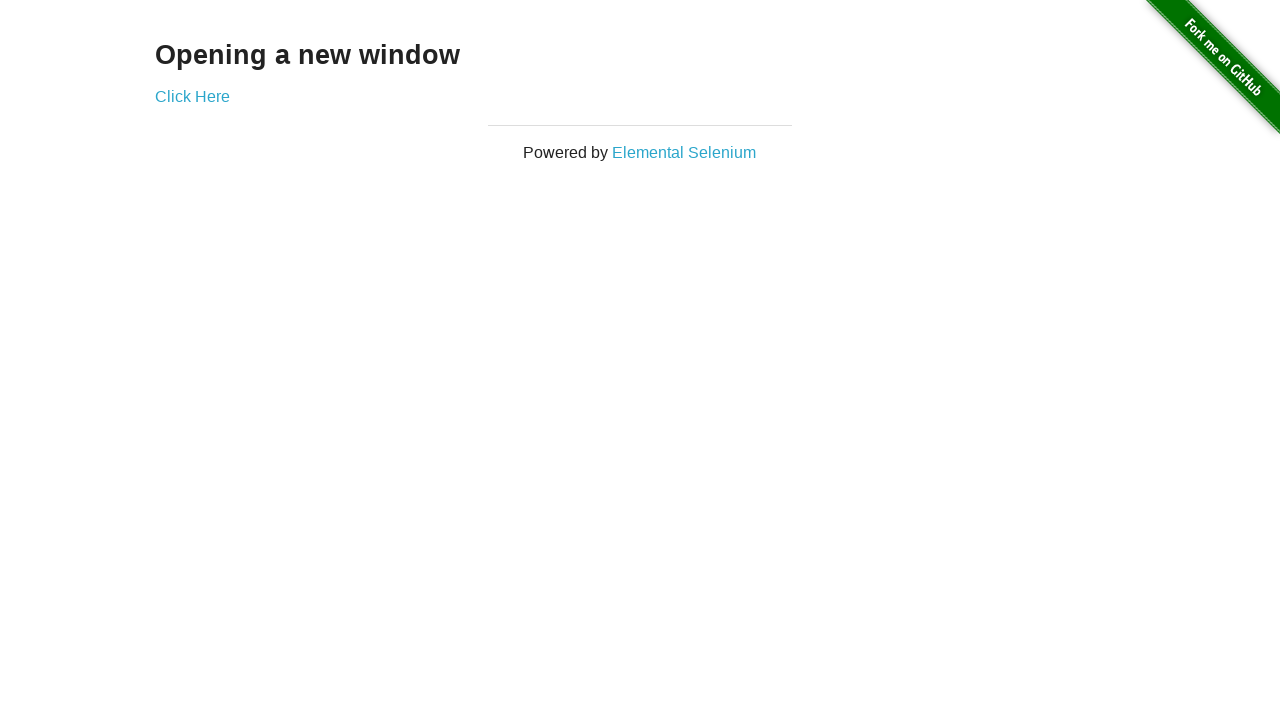

Clicked link to open new window and stored popup handle at (192, 96) on (//a)[2]
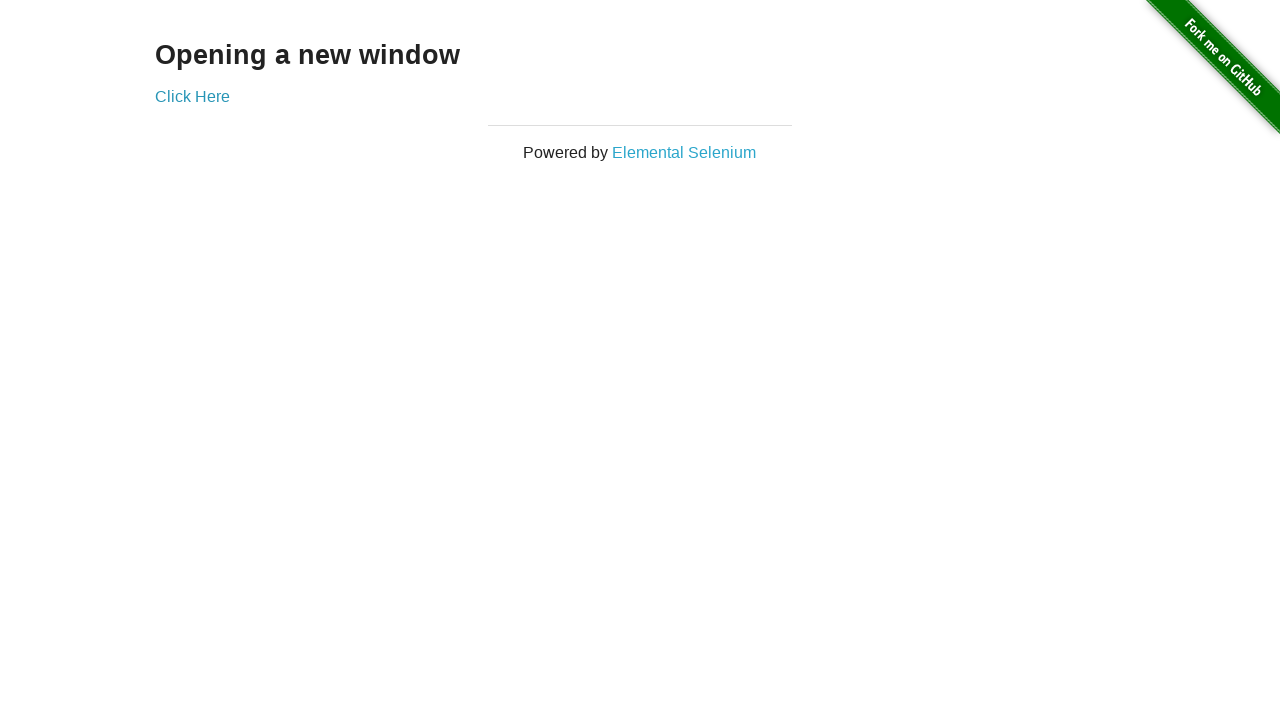

Switched to second window (index 1)
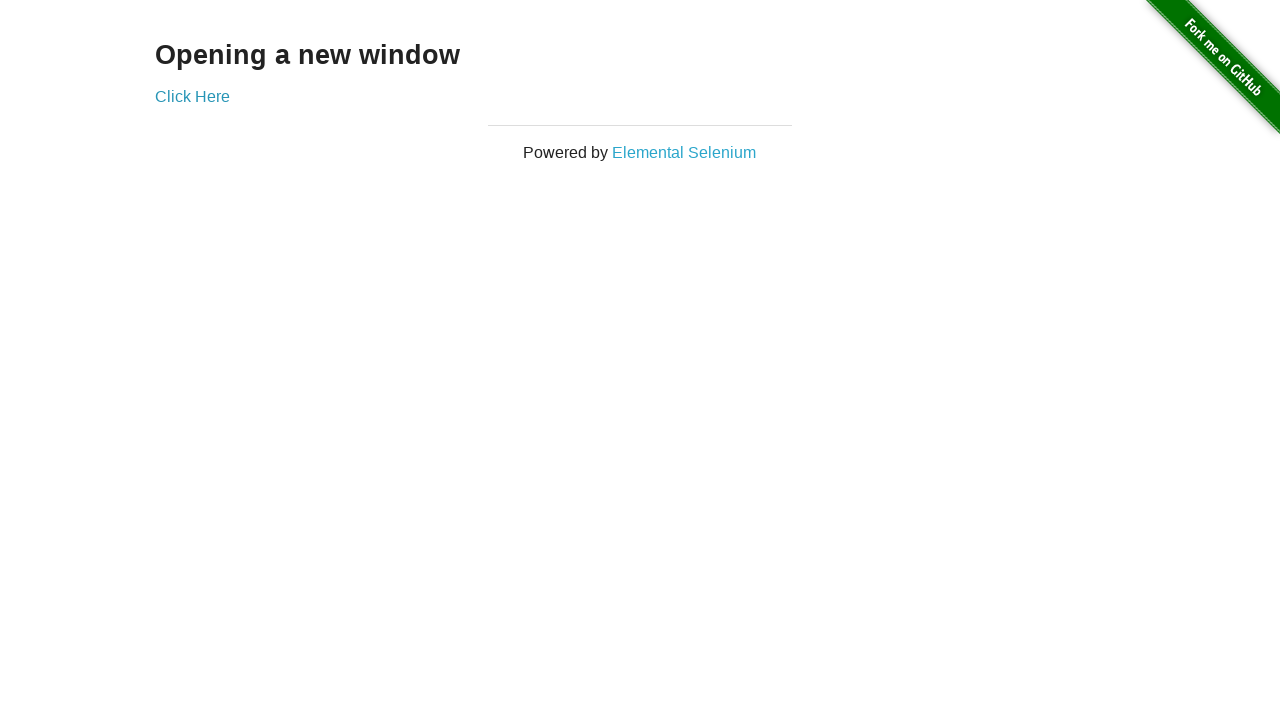

Verified second window title is 'New Window'
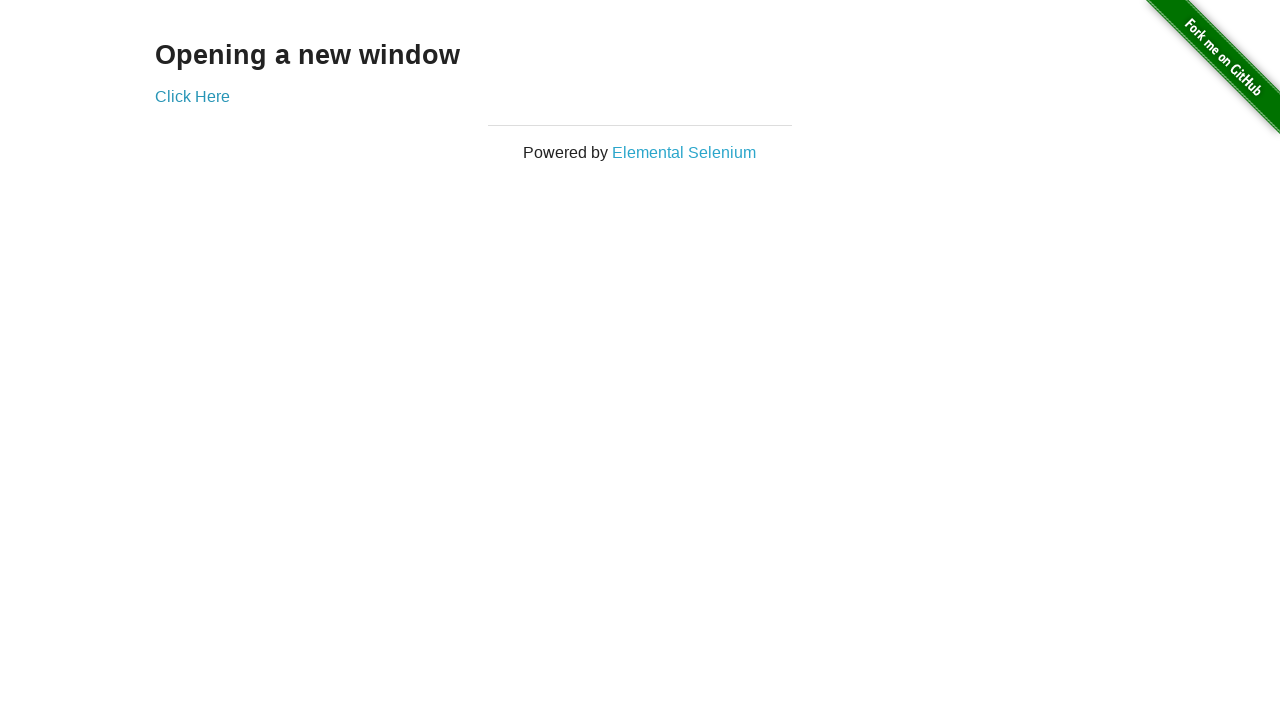

Switched back to first window (index 0)
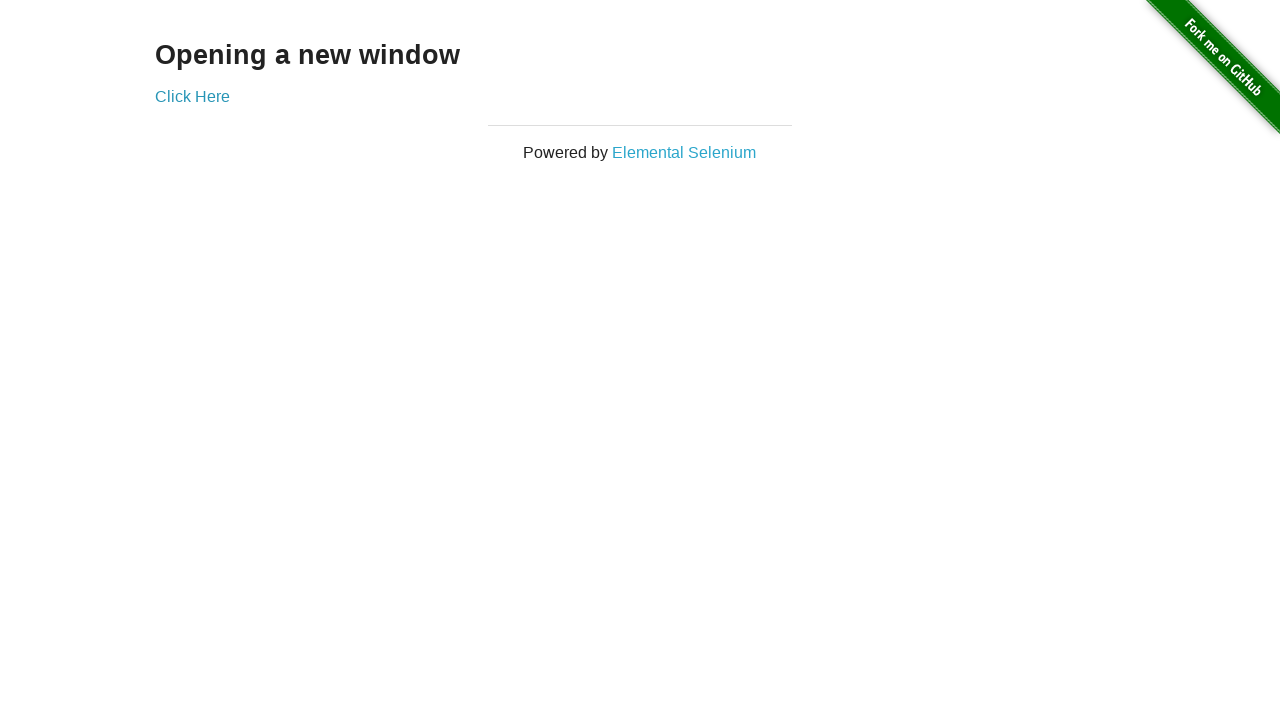

Verified first window title is still 'The Internet'
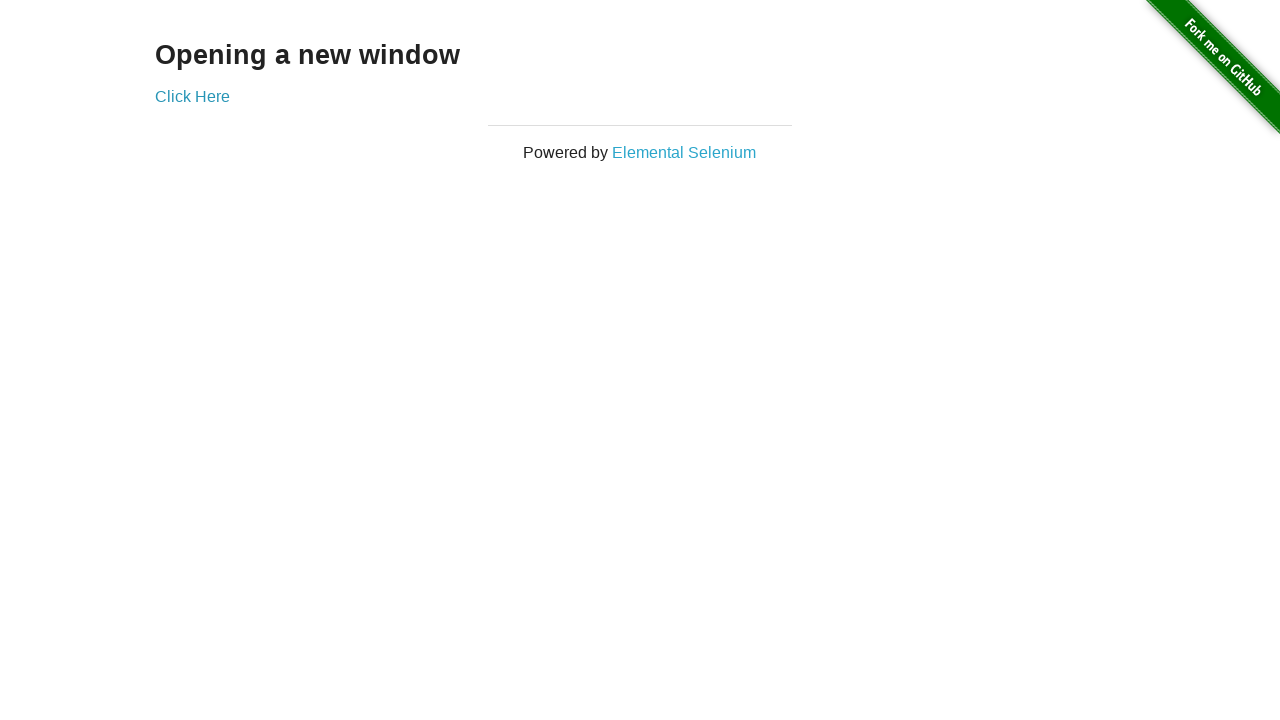

Switched to second window (index 1)
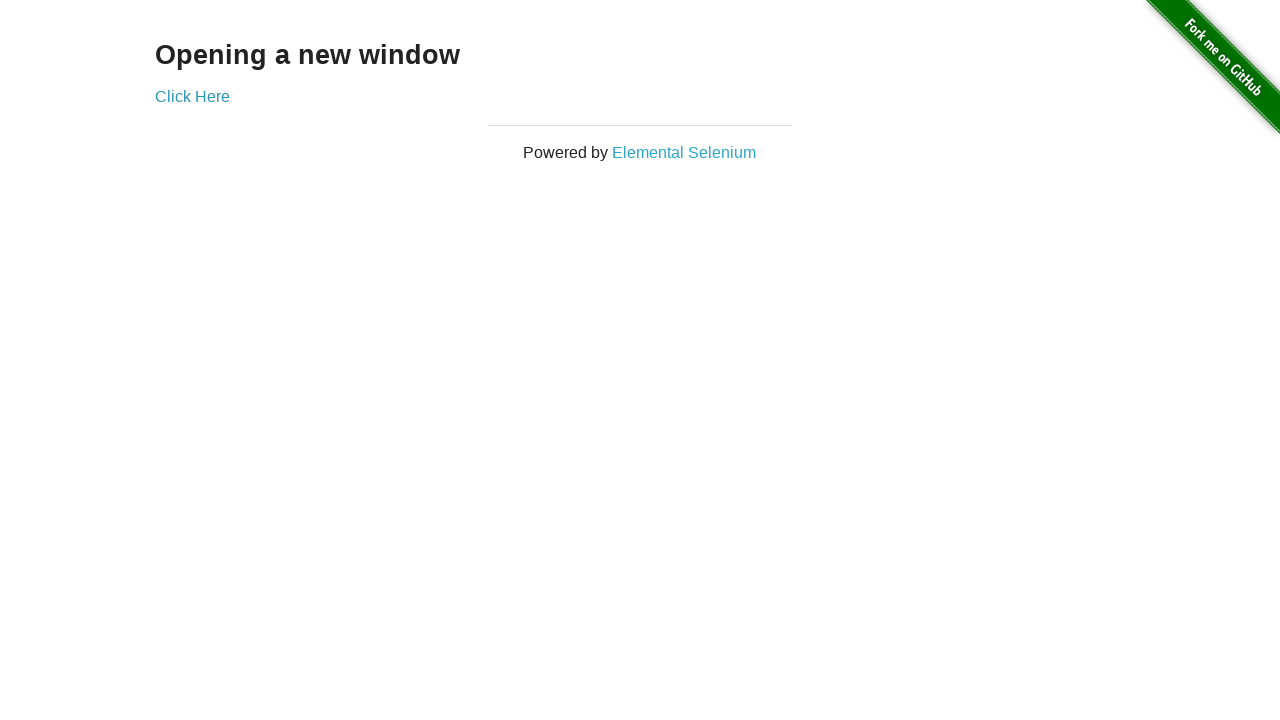

Switched back to first window (index 0)
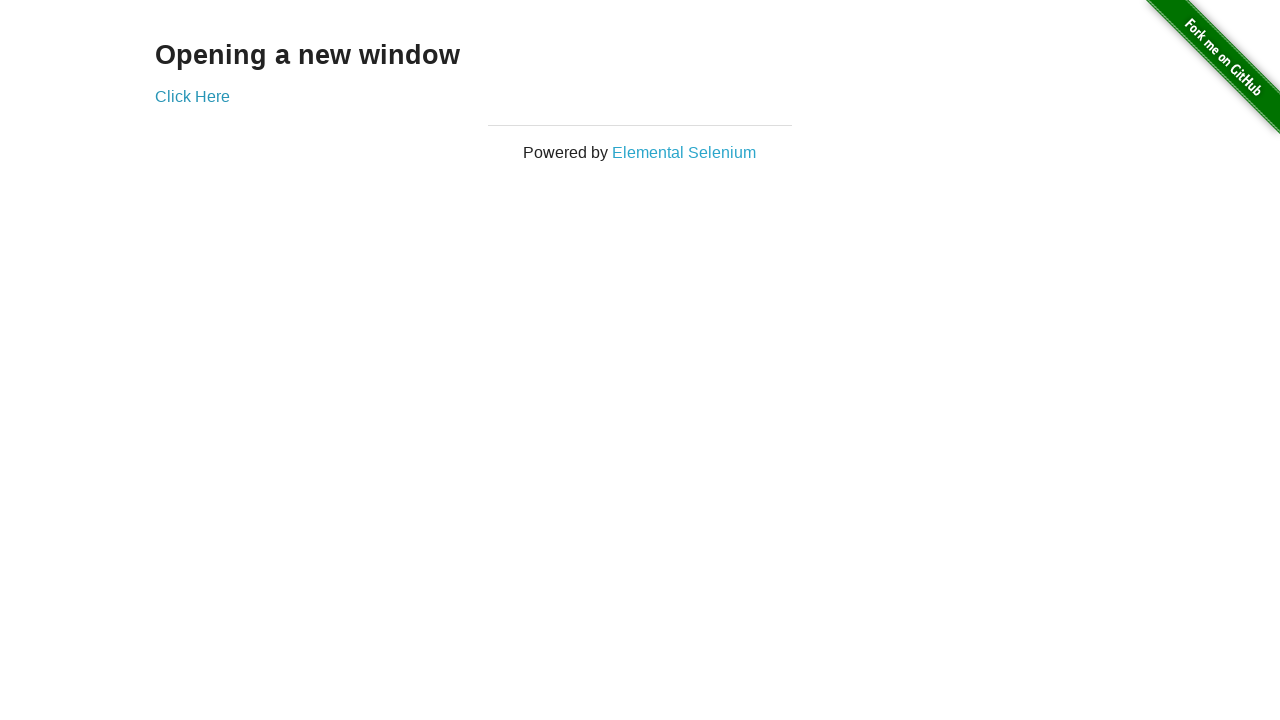

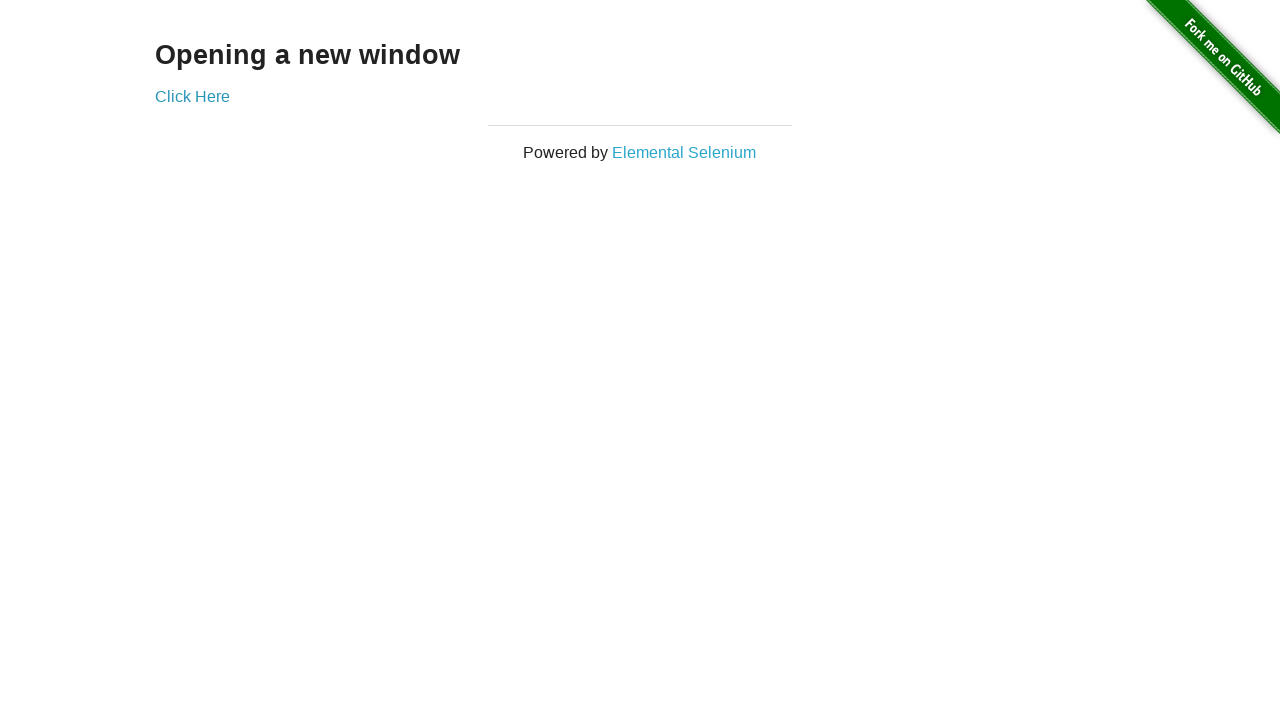